Tests radio button selection by clicking the Female radio button on a registration form

Starting URL: https://demo.automationtesting.in/Register.html

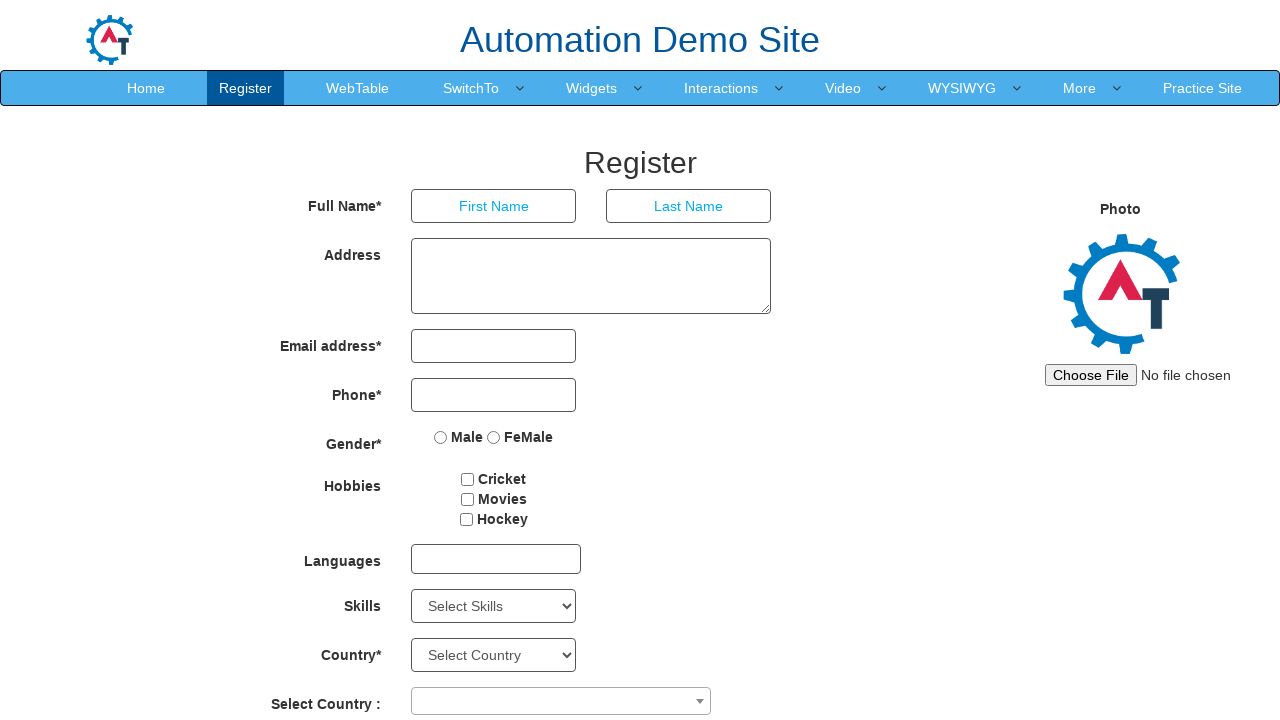

Clicked the Female radio button on the registration form at (520, 437) on label:has-text('FeMale')
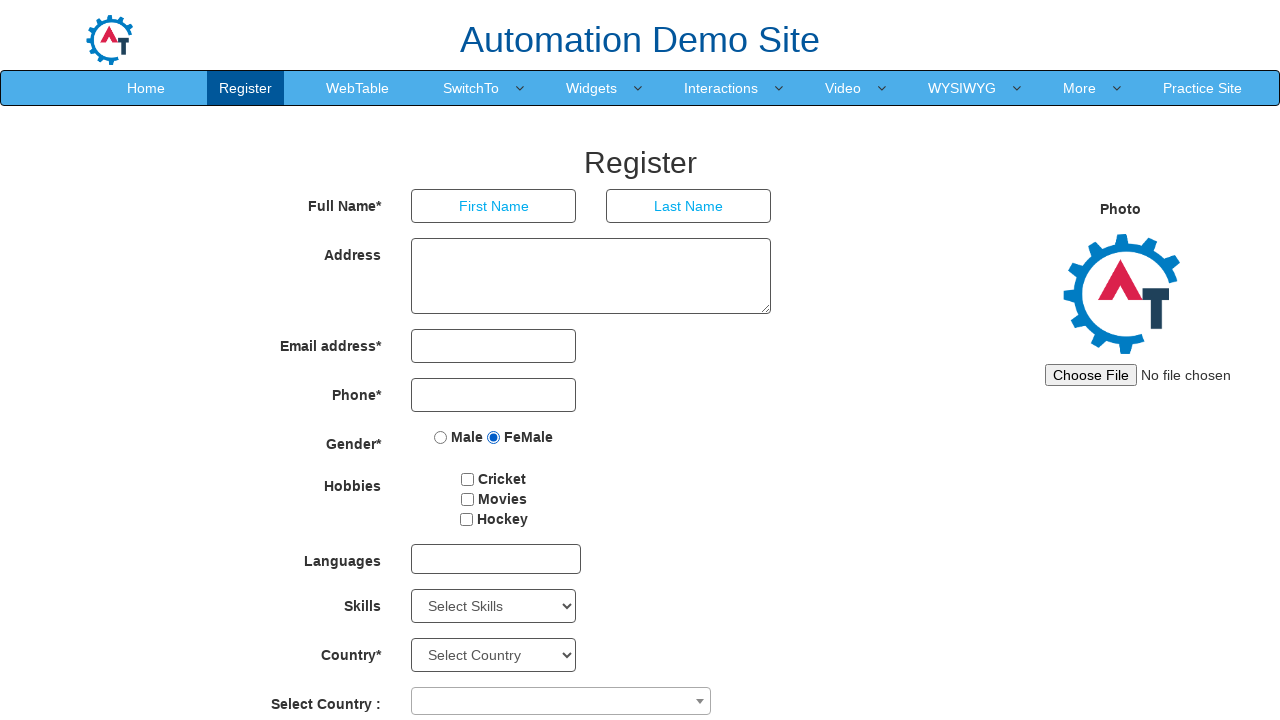

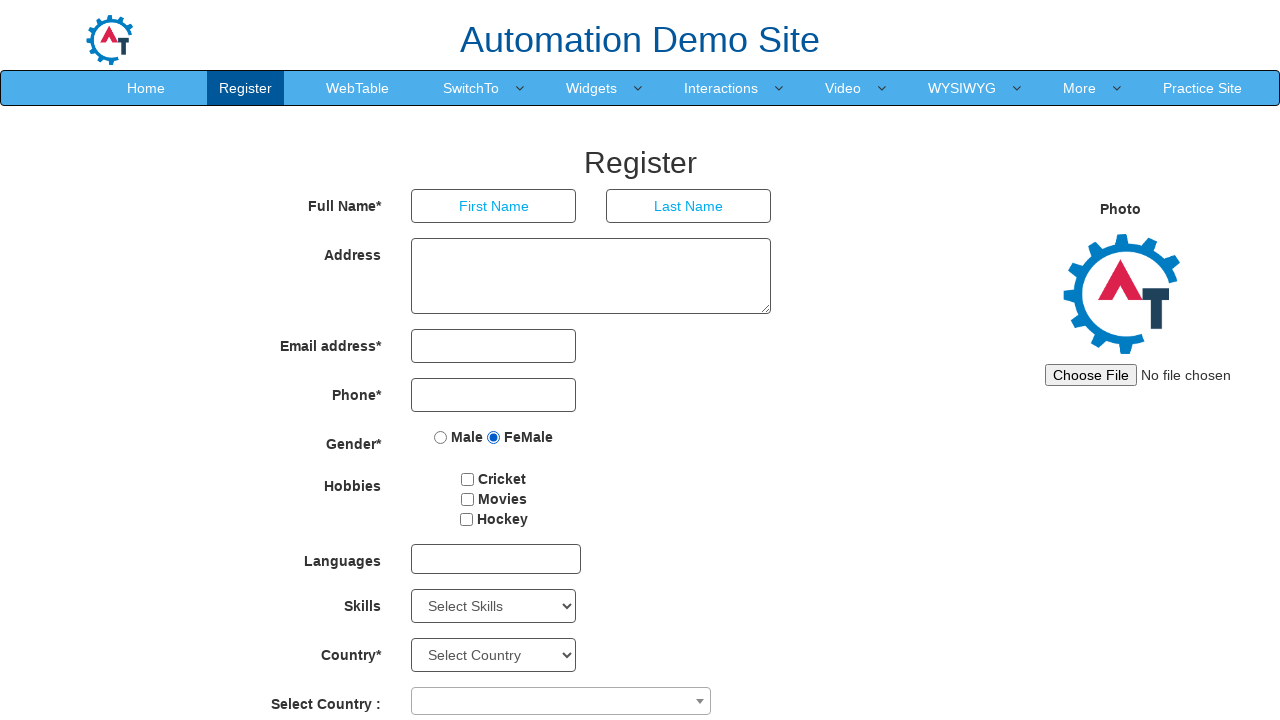